Navigates to the Limosa Belgian social security website, waits for the page to load by checking for a specific element, and clicks the English language link to switch the site language.

Starting URL: https://www.limosa.be/

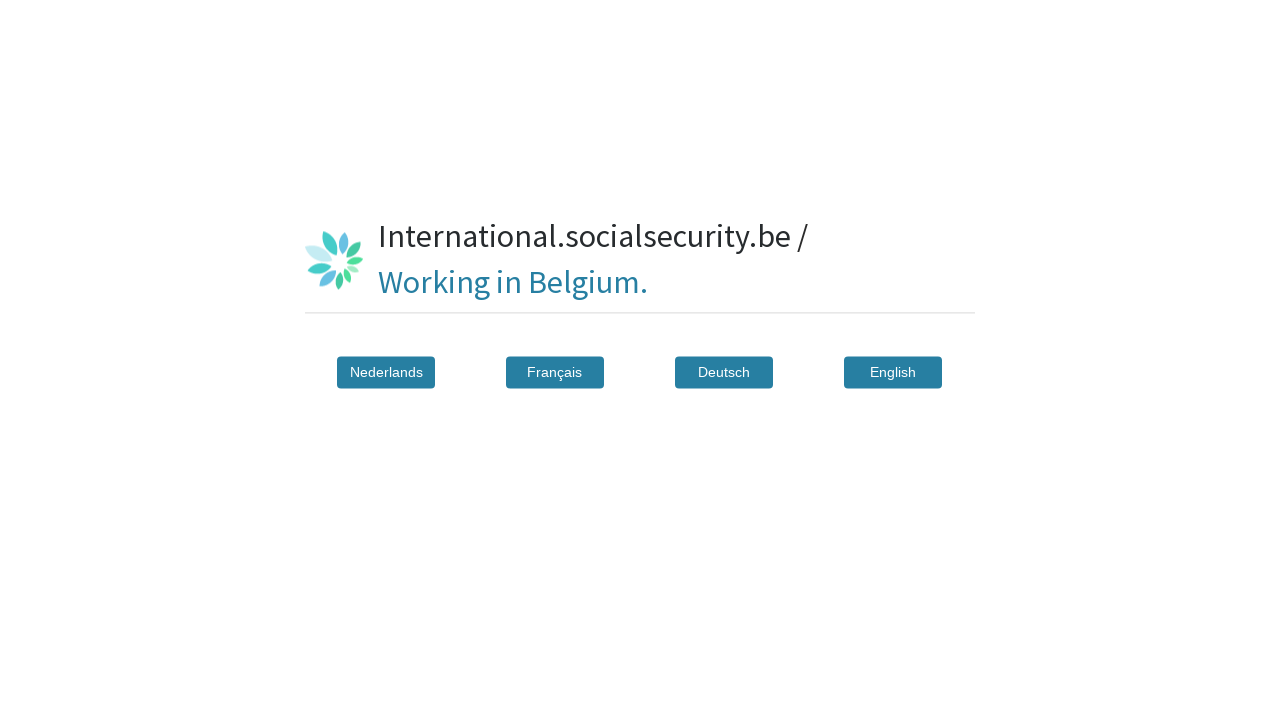

Waited for logo link to be visible on Limosa Belgian social security website
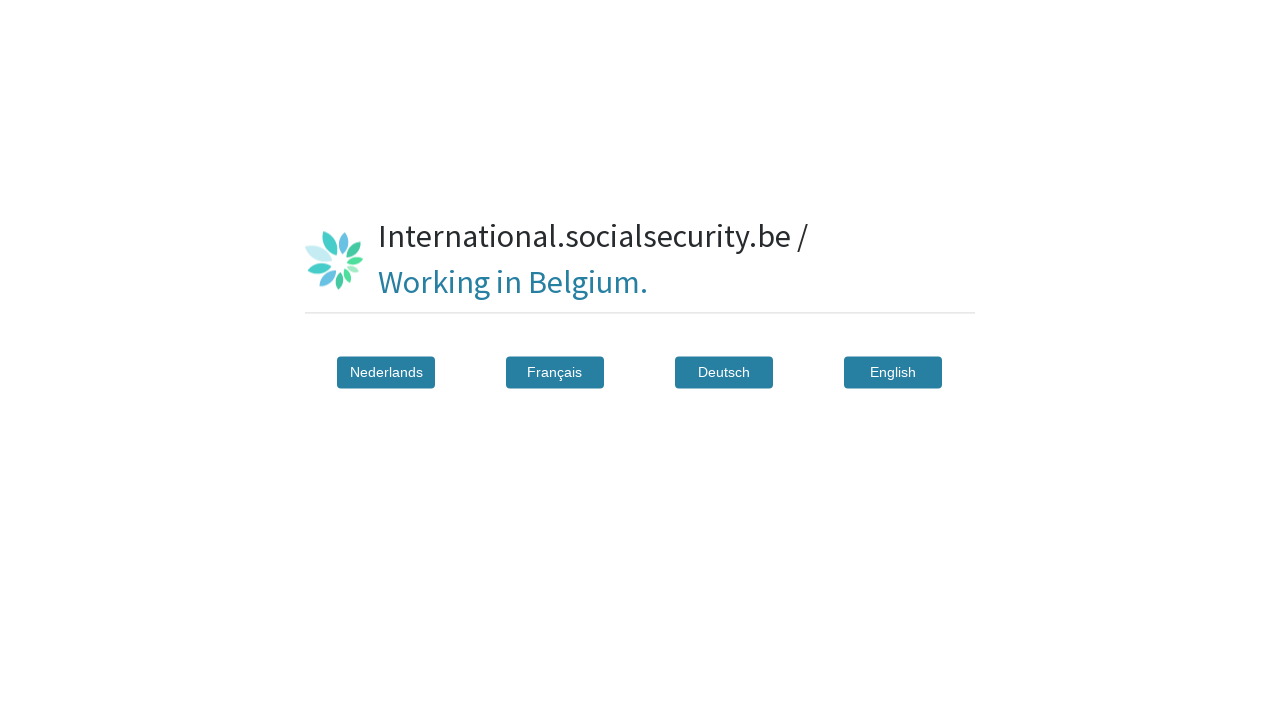

Clicked English language link to switch site language at (893, 372) on text=English
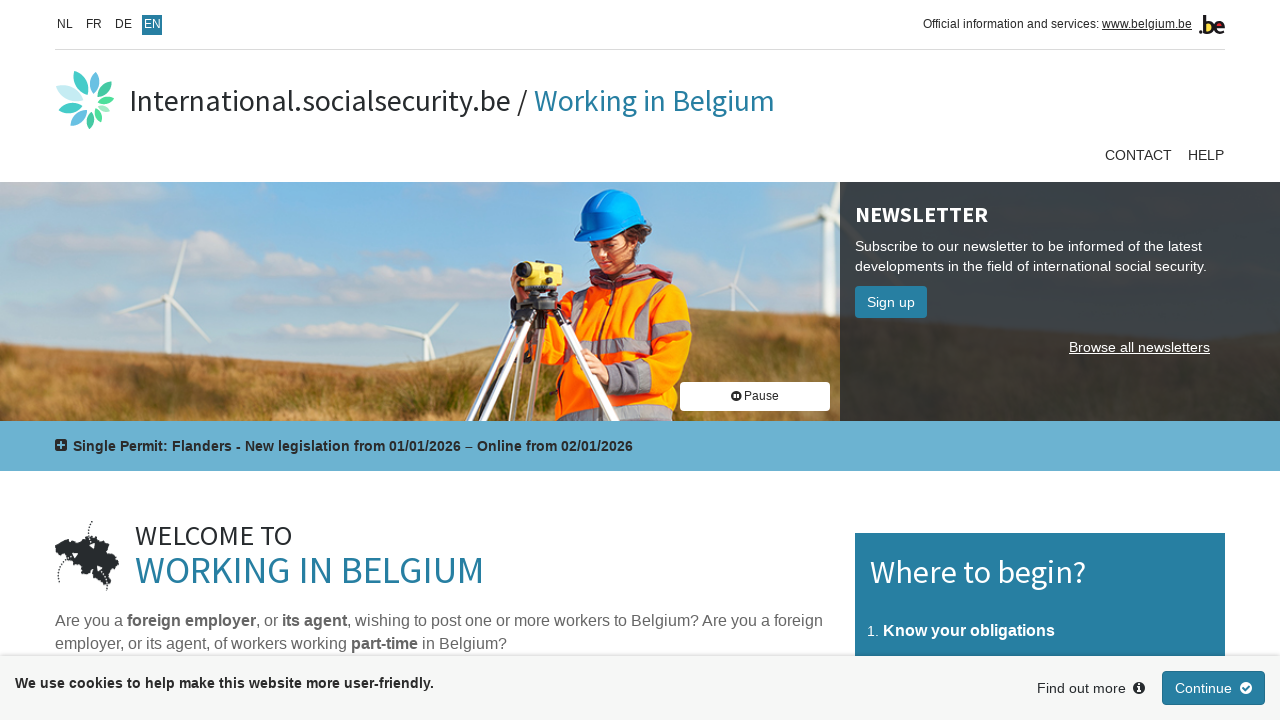

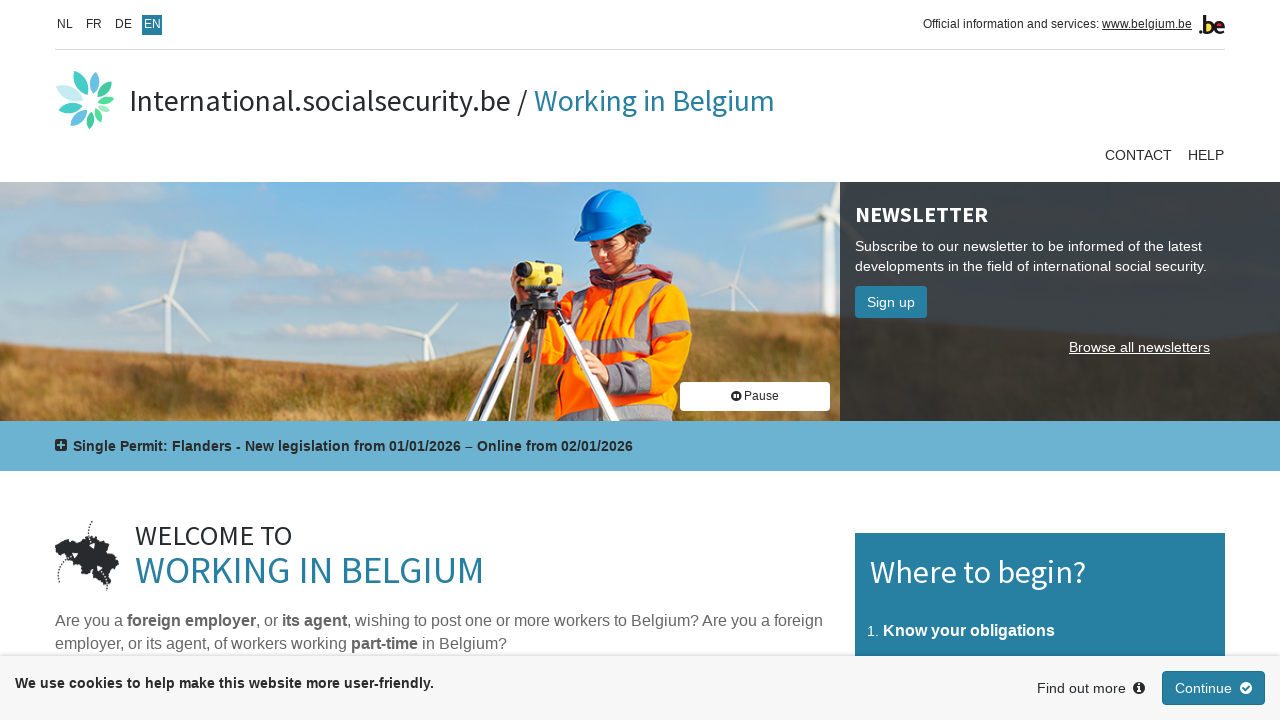